Tests radio button and checkbox interactions on a practice form by clicking different radio buttons and checkboxes

Starting URL: https://www.letskodeit.com/practice

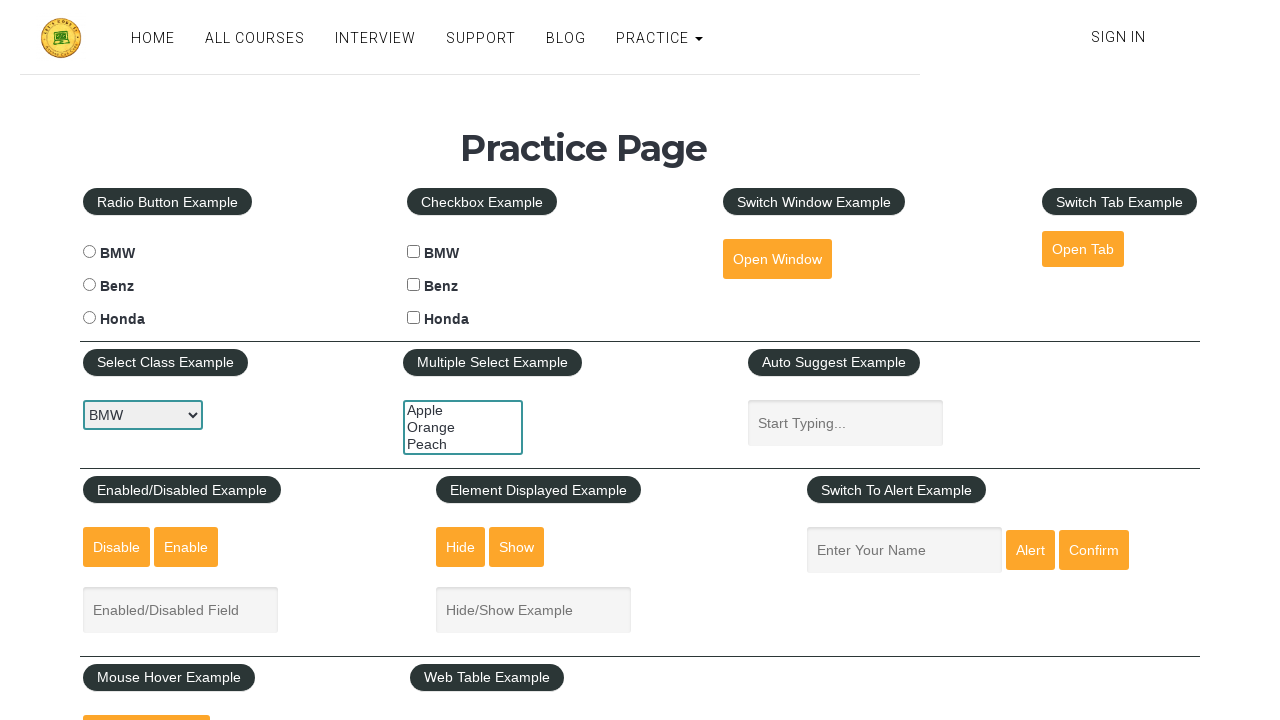

Clicked BMW radio button at (89, 252) on #bmwradio
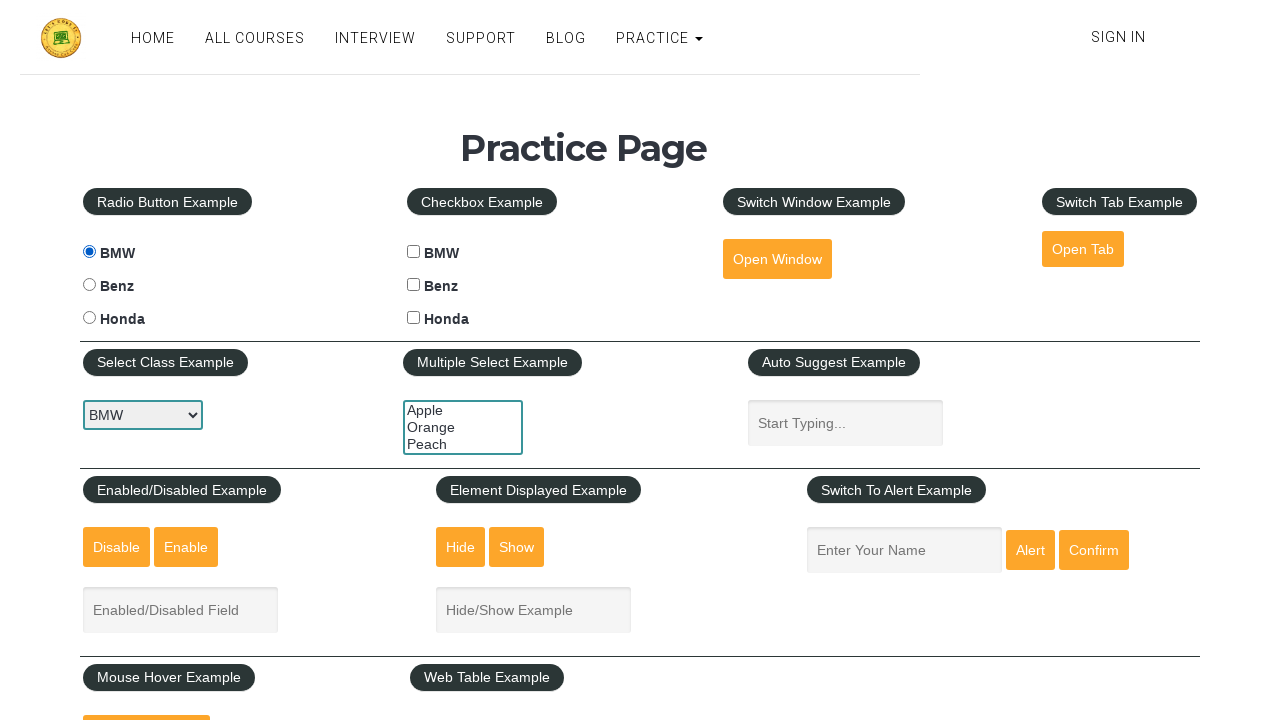

Clicked Benz radio button at (89, 285) on #benzradio
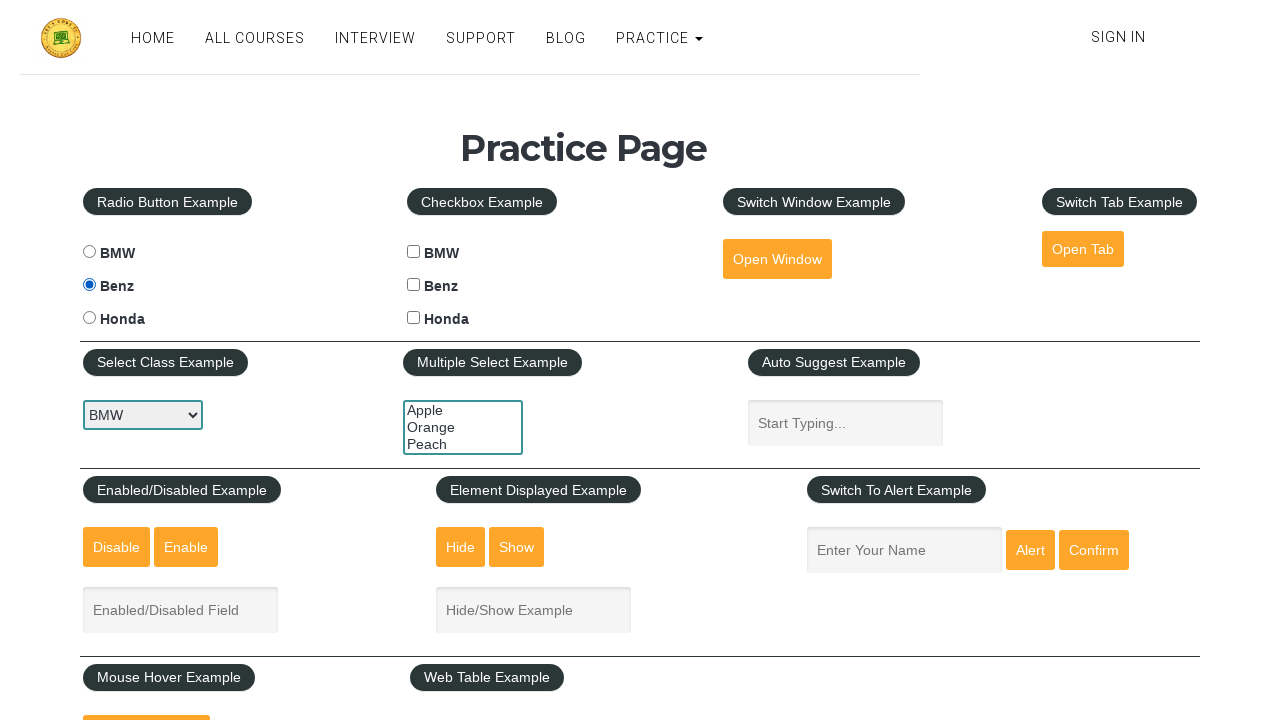

Clicked Honda radio button at (89, 318) on #hondaradio
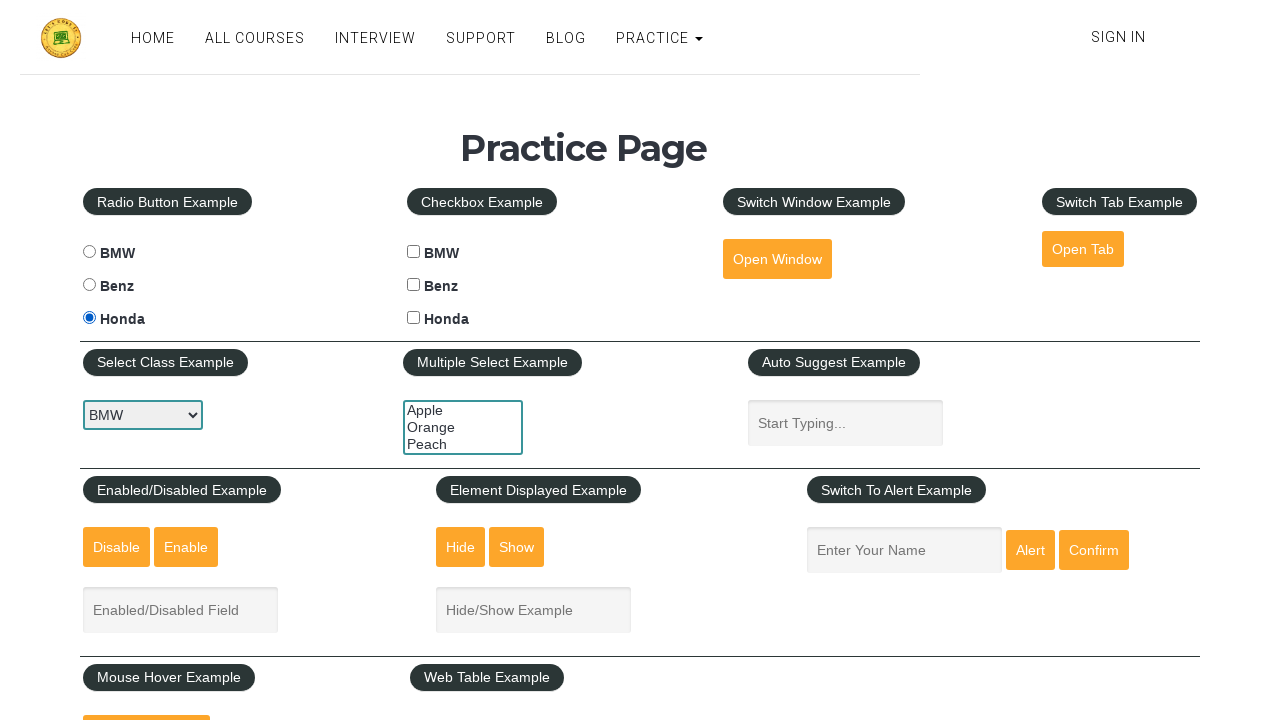

Clicked BMW checkbox at (414, 252) on #bmwcheck
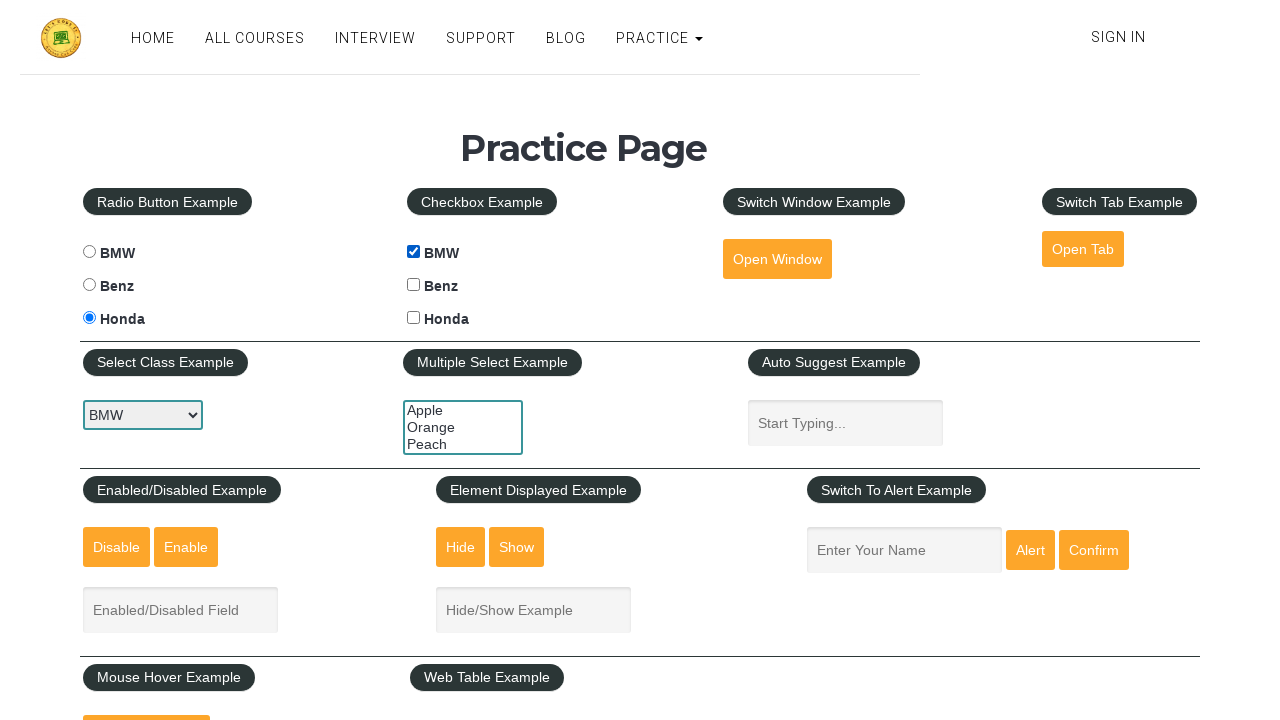

Clicked Benz checkbox at (414, 285) on #benzcheck
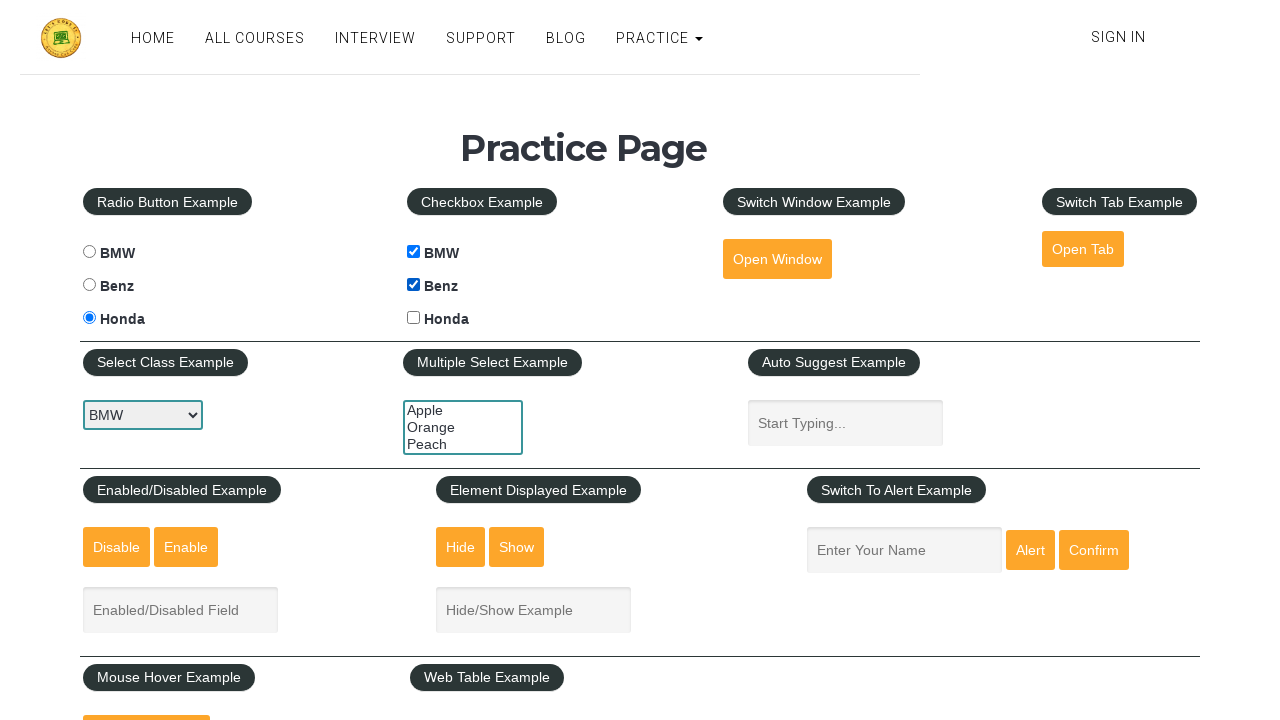

Located BMW radio button element
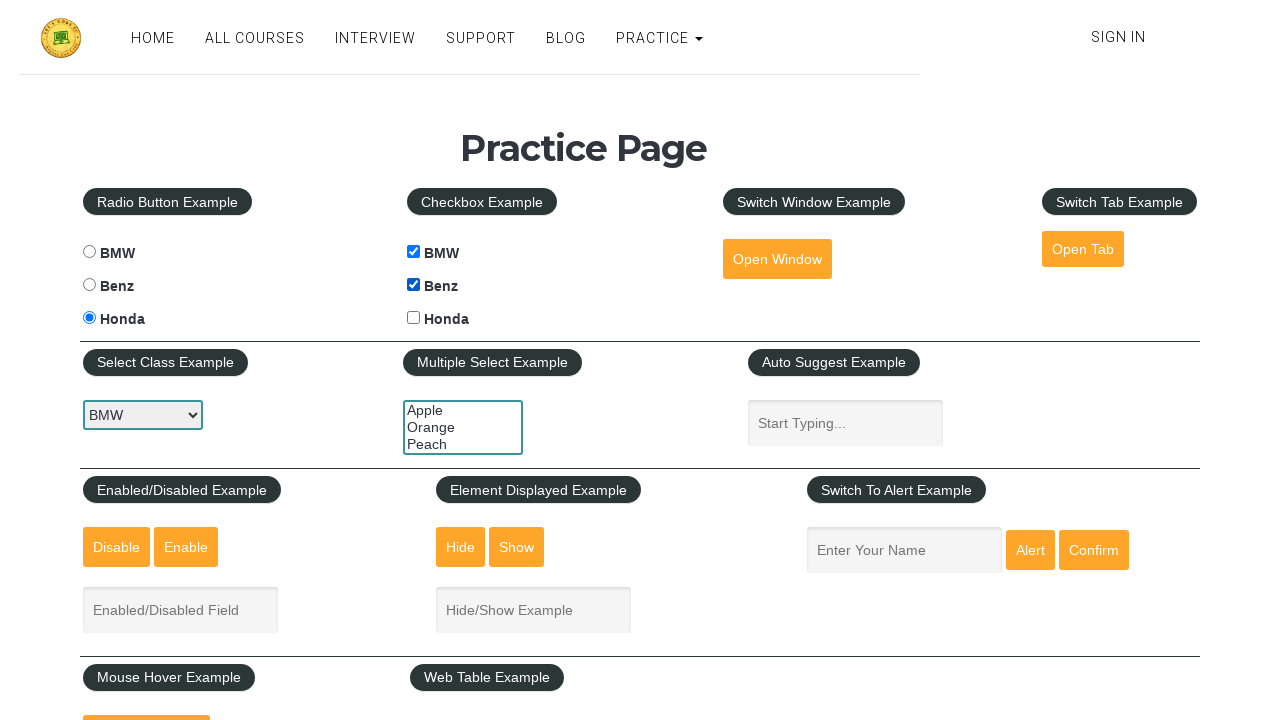

Located BMW checkbox element
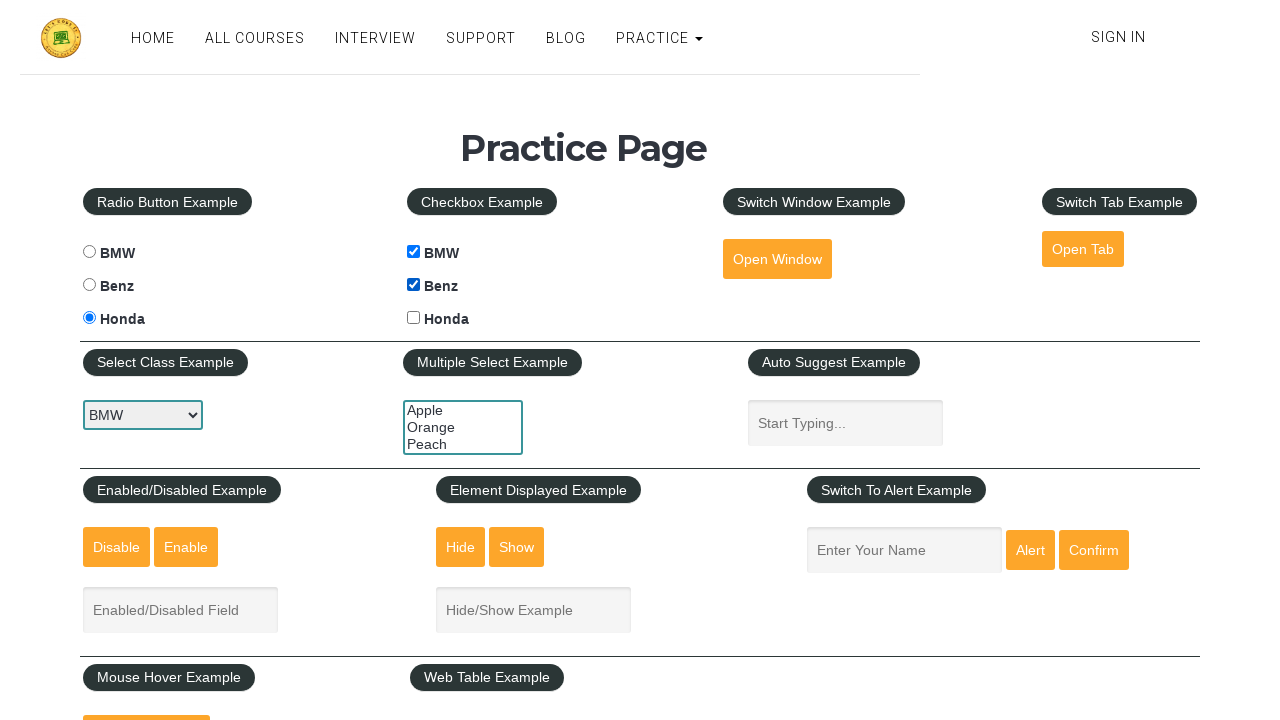

Verified BMW radio button selection status
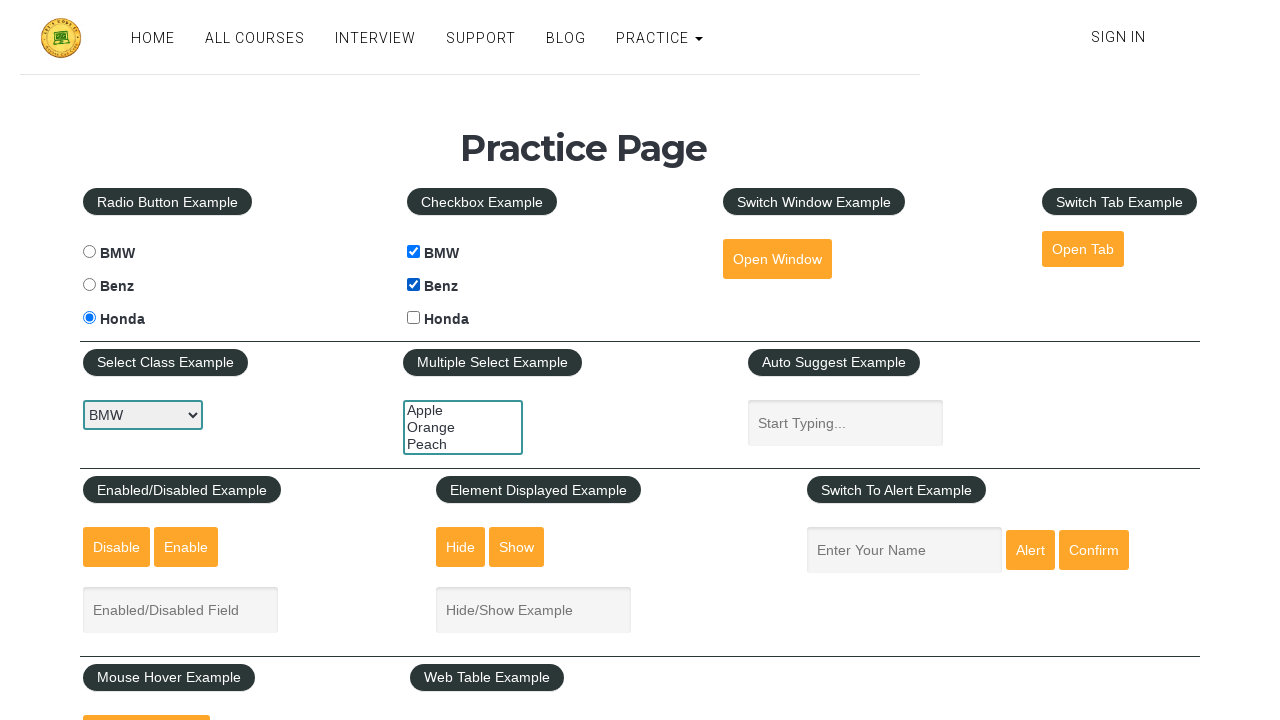

Verified BMW checkbox selection status
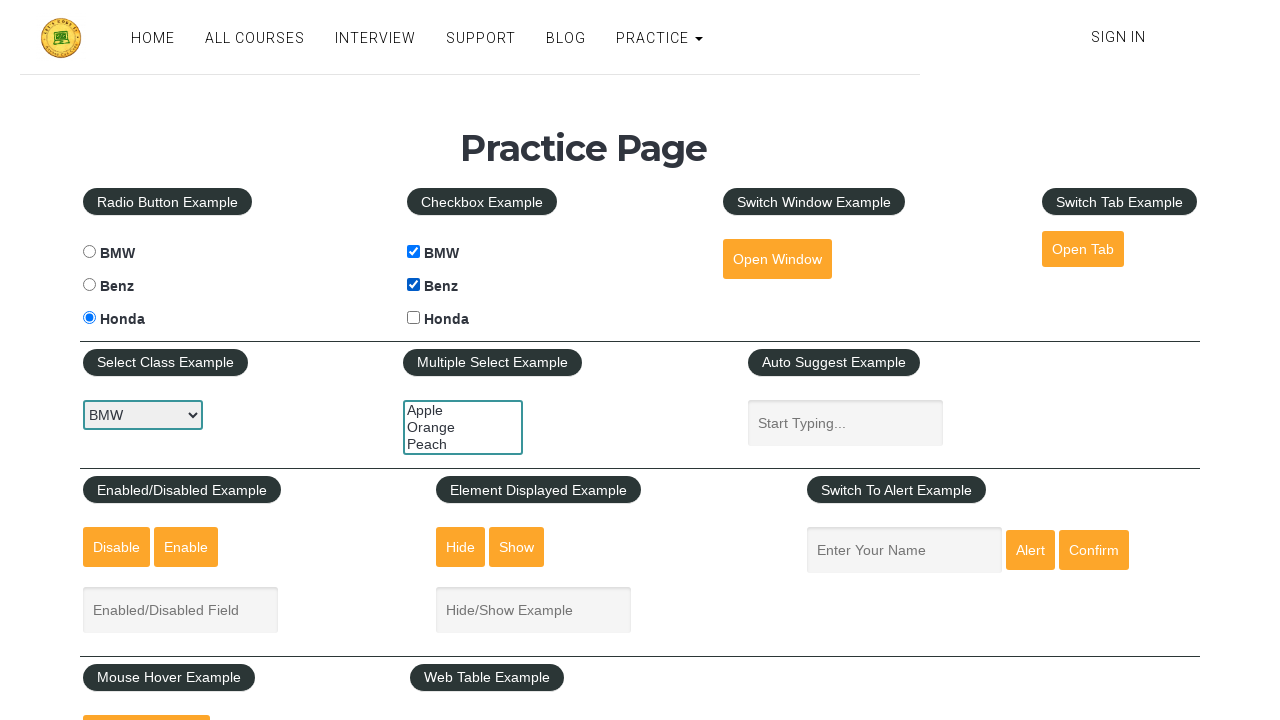

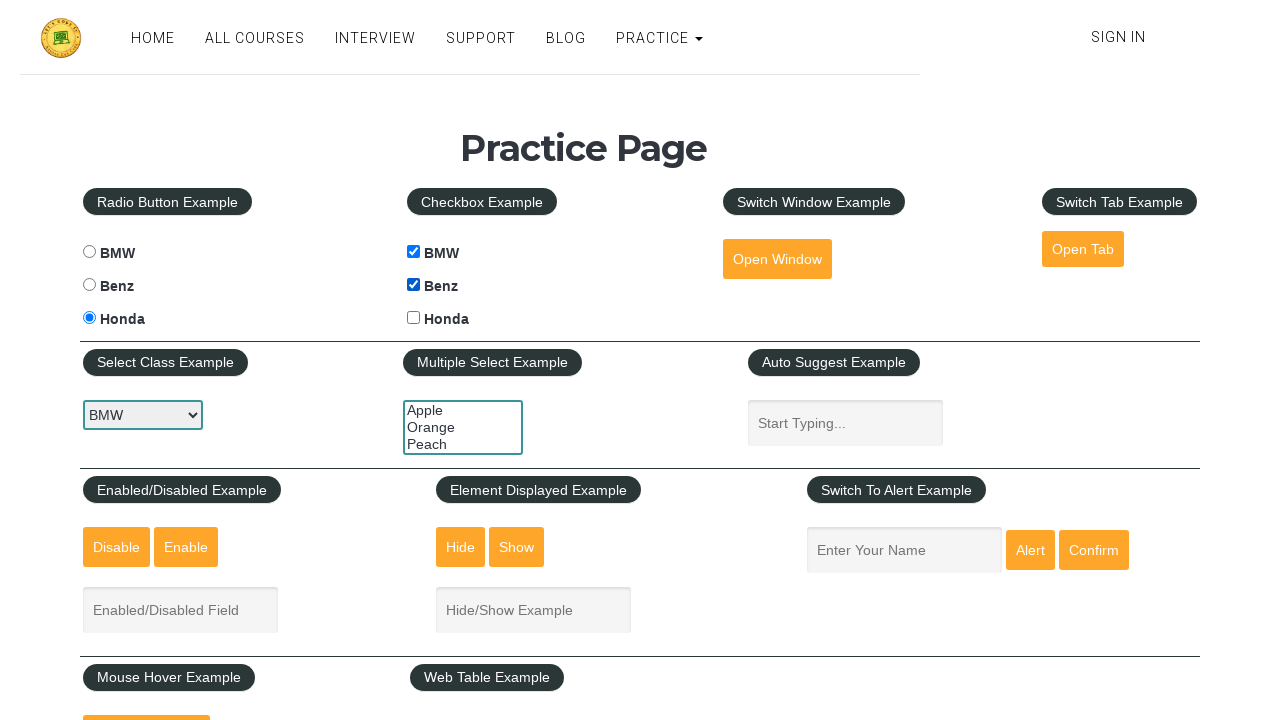